Tests iframe handling by switching to a TinyMCE editor iframe, clearing the existing content, and typing new text into the editor

Starting URL: https://the-internet.herokuapp.com/iframe

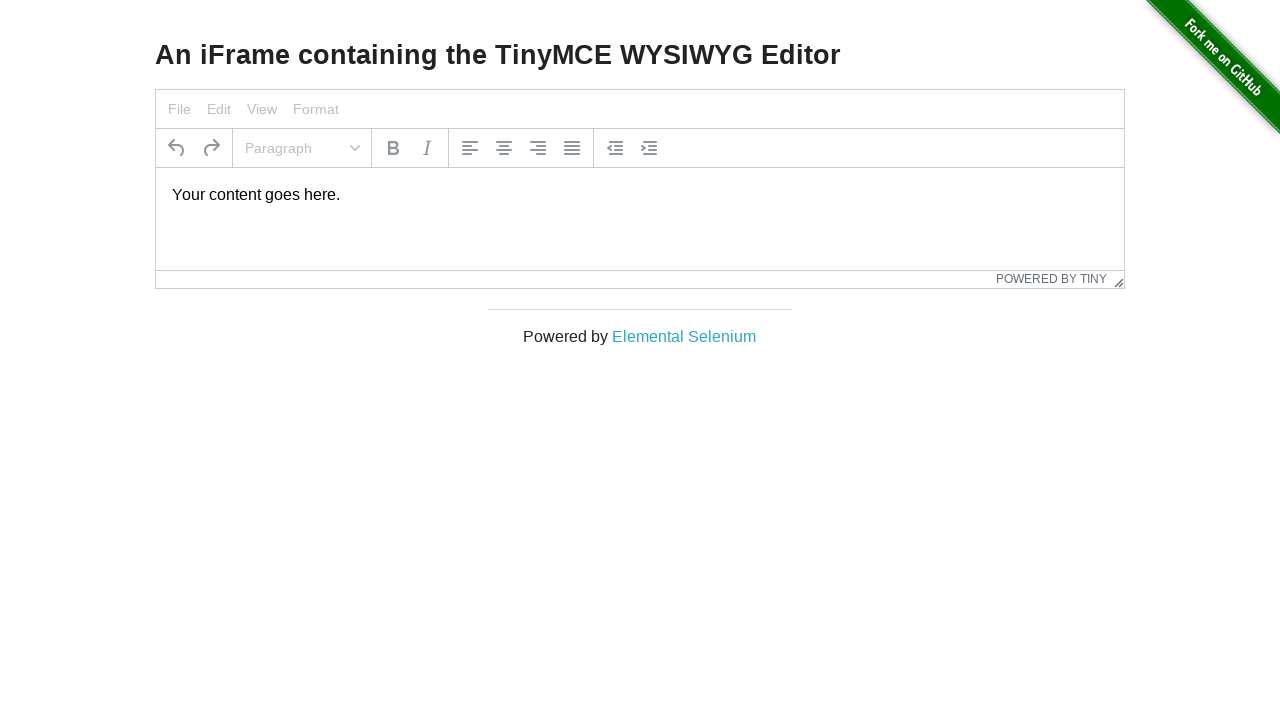

Located TinyMCE editor iframe
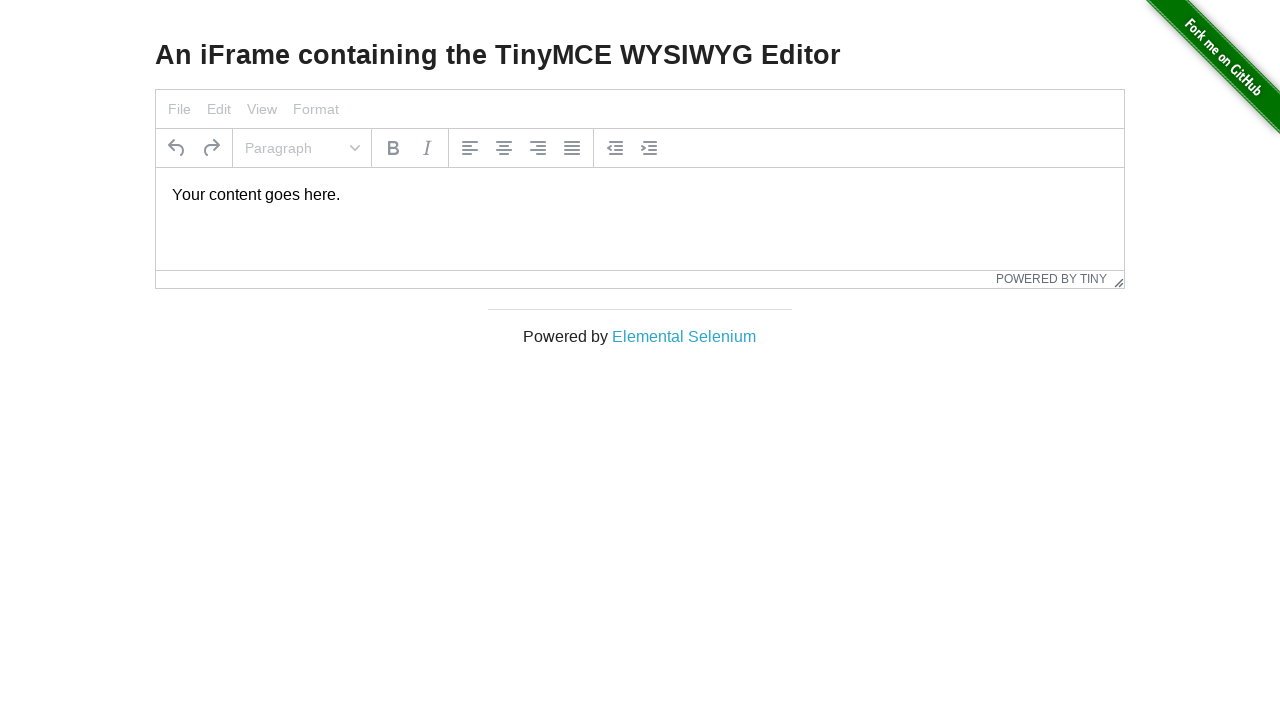

Located editor body element within iframe
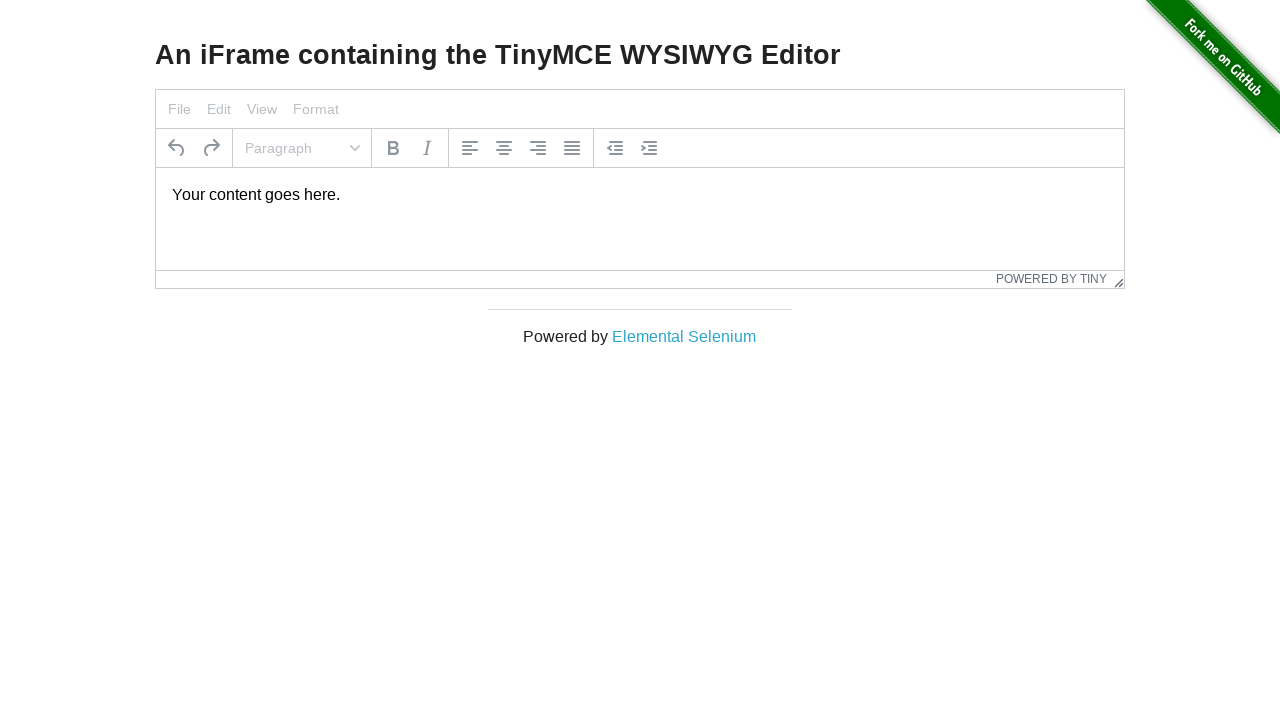

Clicked on the editor body to focus it at (640, 195) on #mce_0_ifr >> internal:control=enter-frame >> body#tinymce p
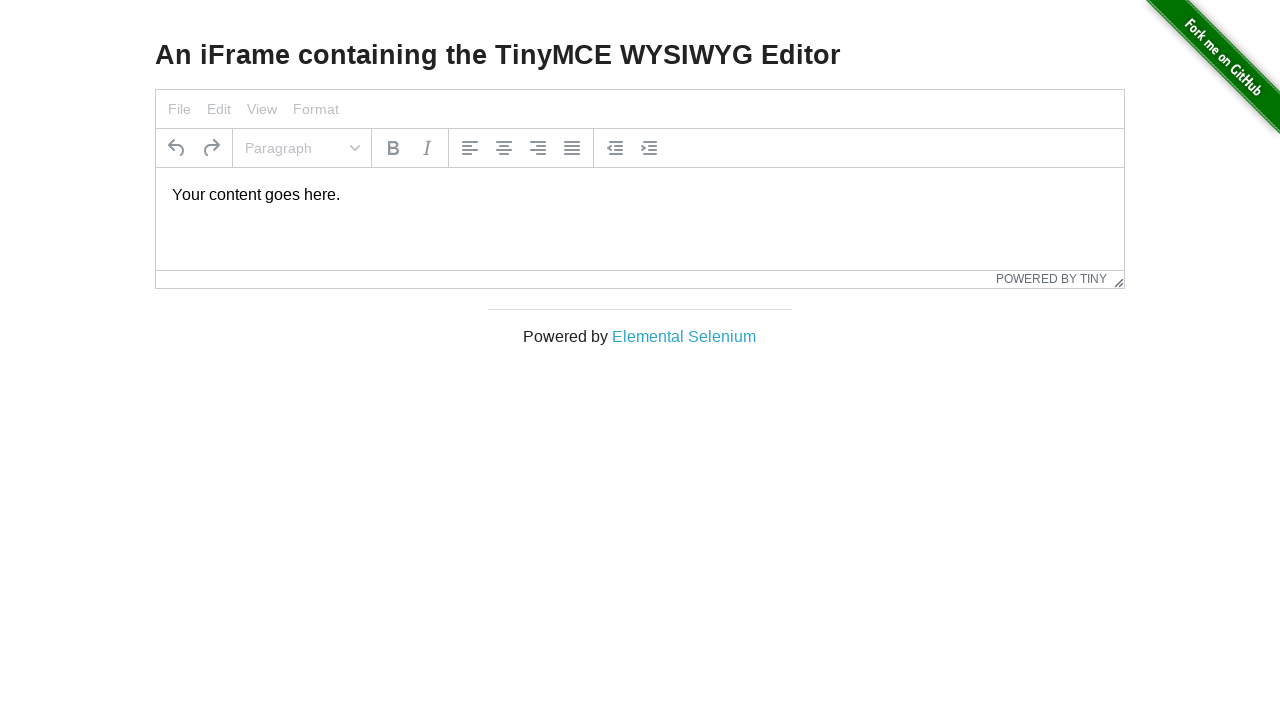

Selected all existing content in the editor
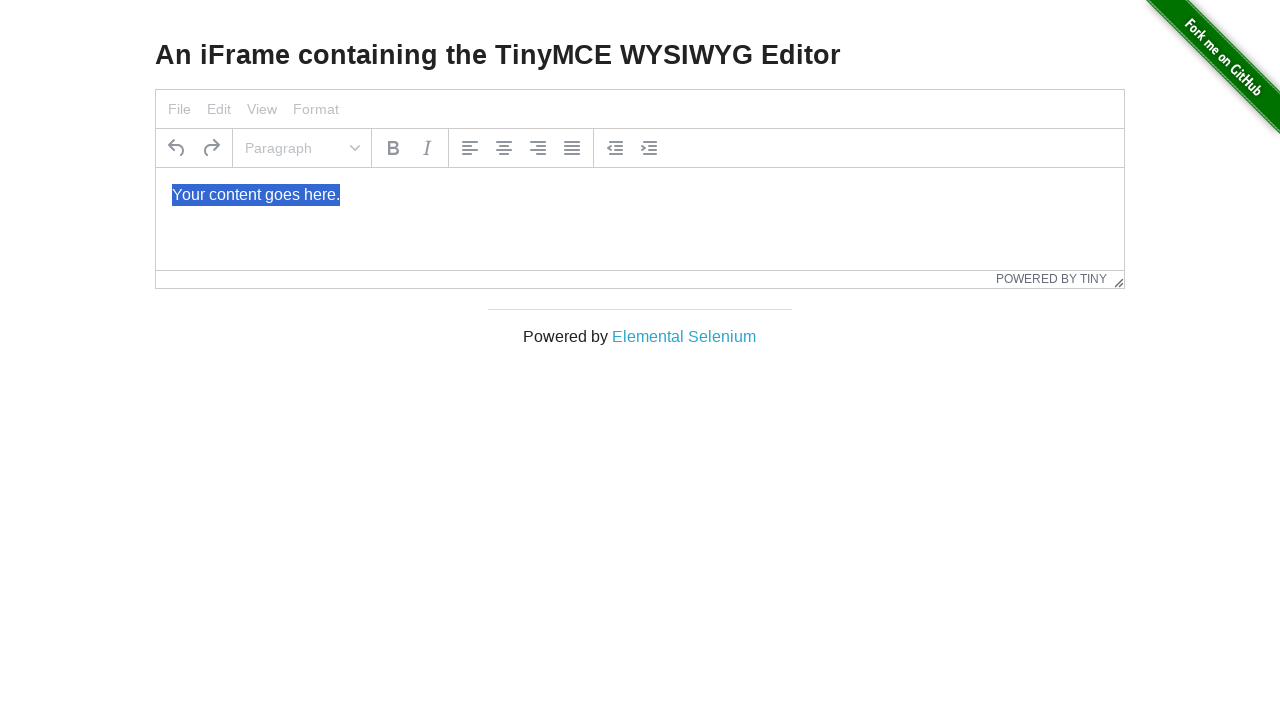

Typed 'Welcome to my channel' into the editor
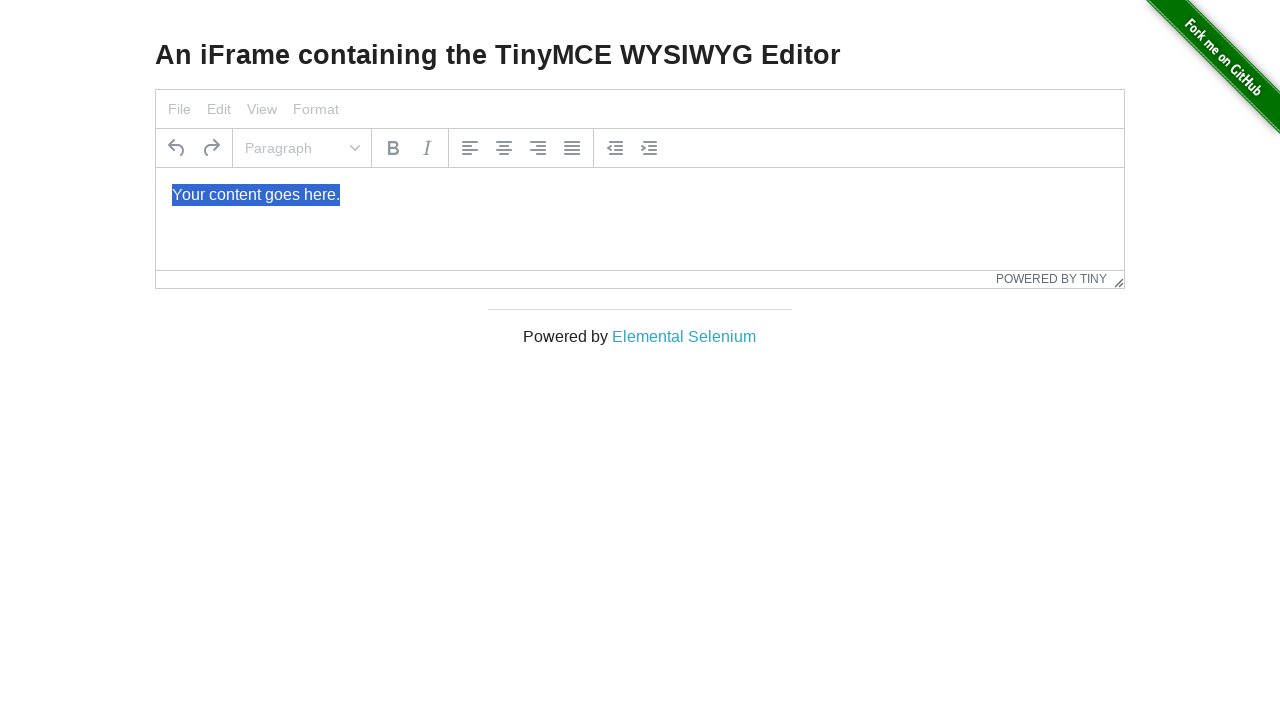

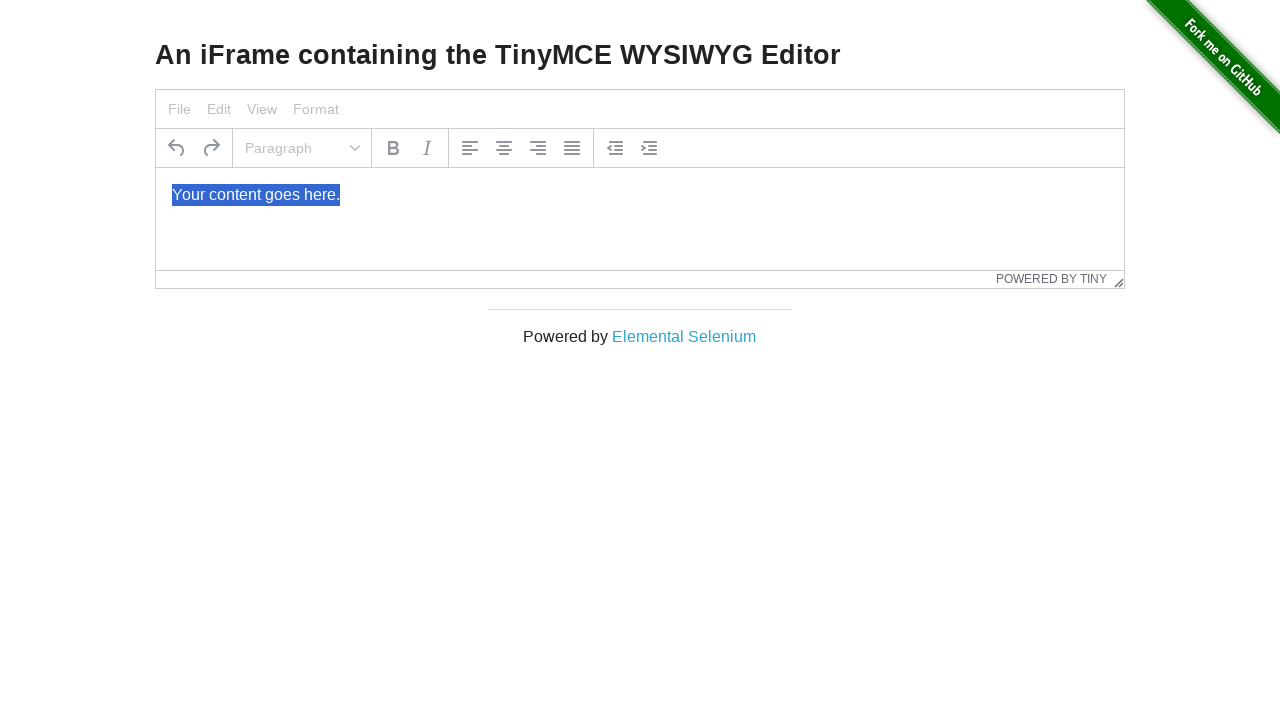